Verifies that the email text is displayed correctly in the contact section

Starting URL: https://www.demoblaze.com/index.html

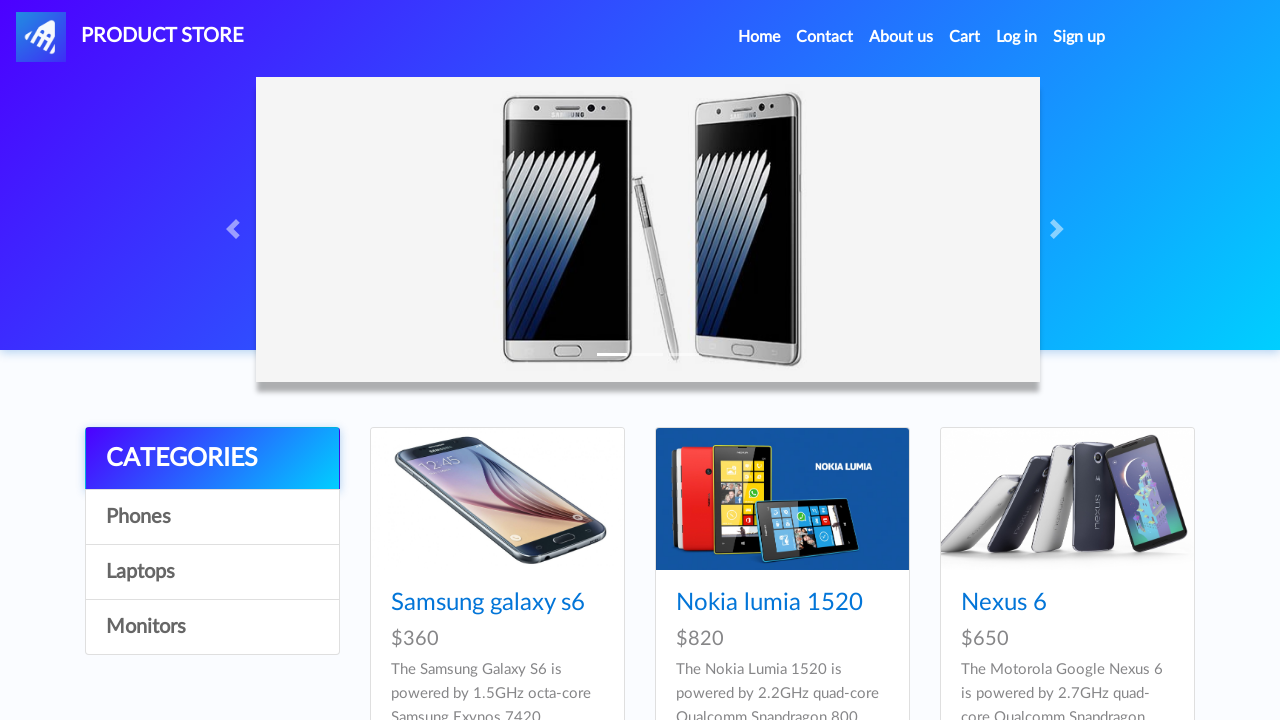

Located email text element in contact section
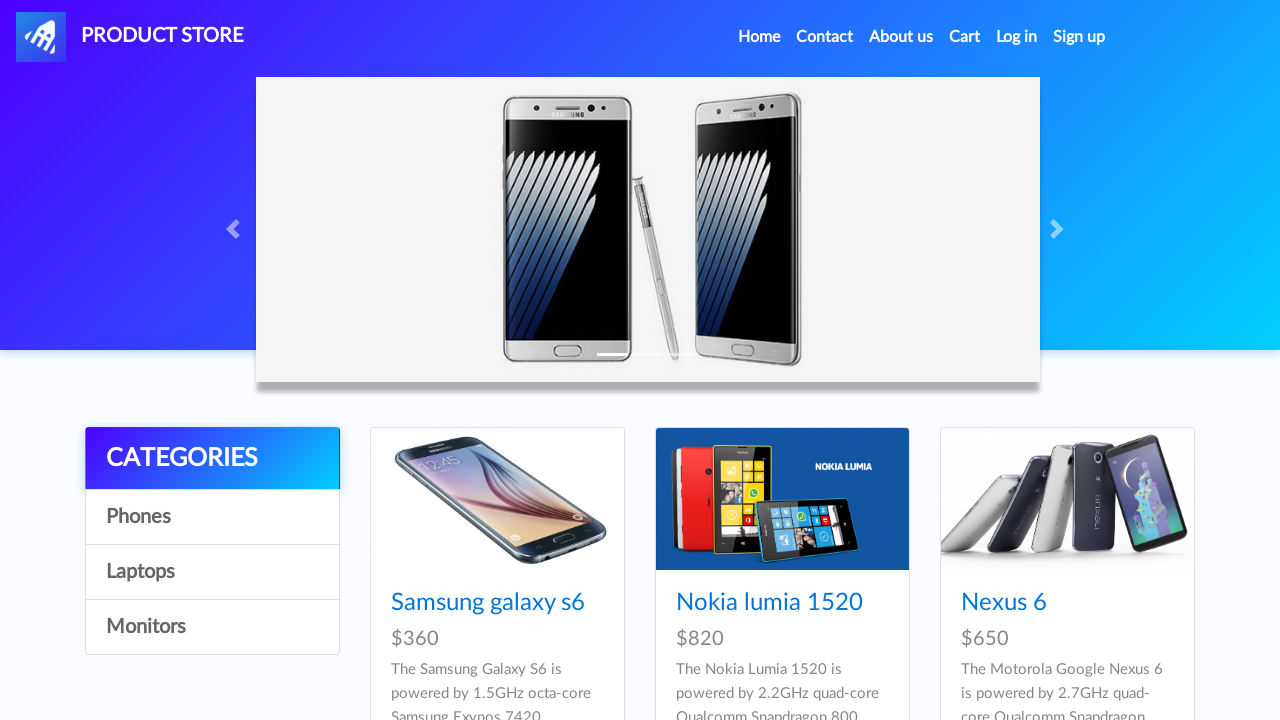

Retrieved email text from element
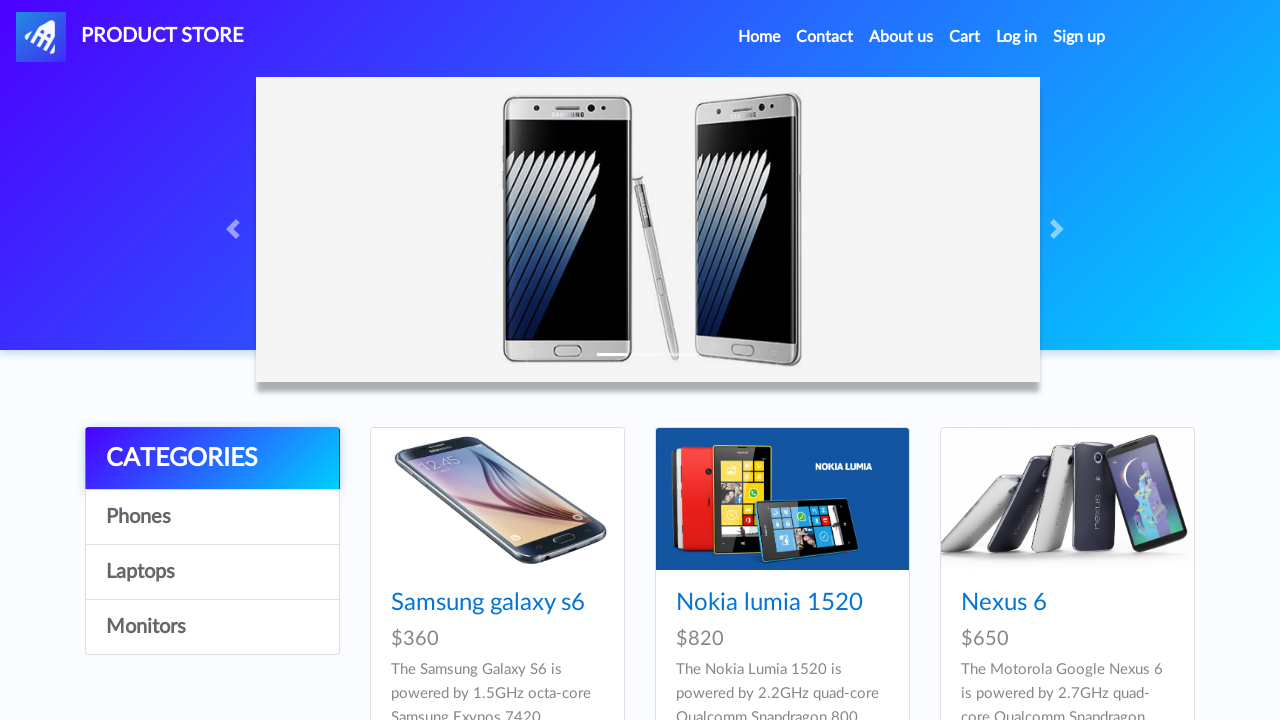

Verified email text matches expected value 'Email: demo@blazemeter.com'
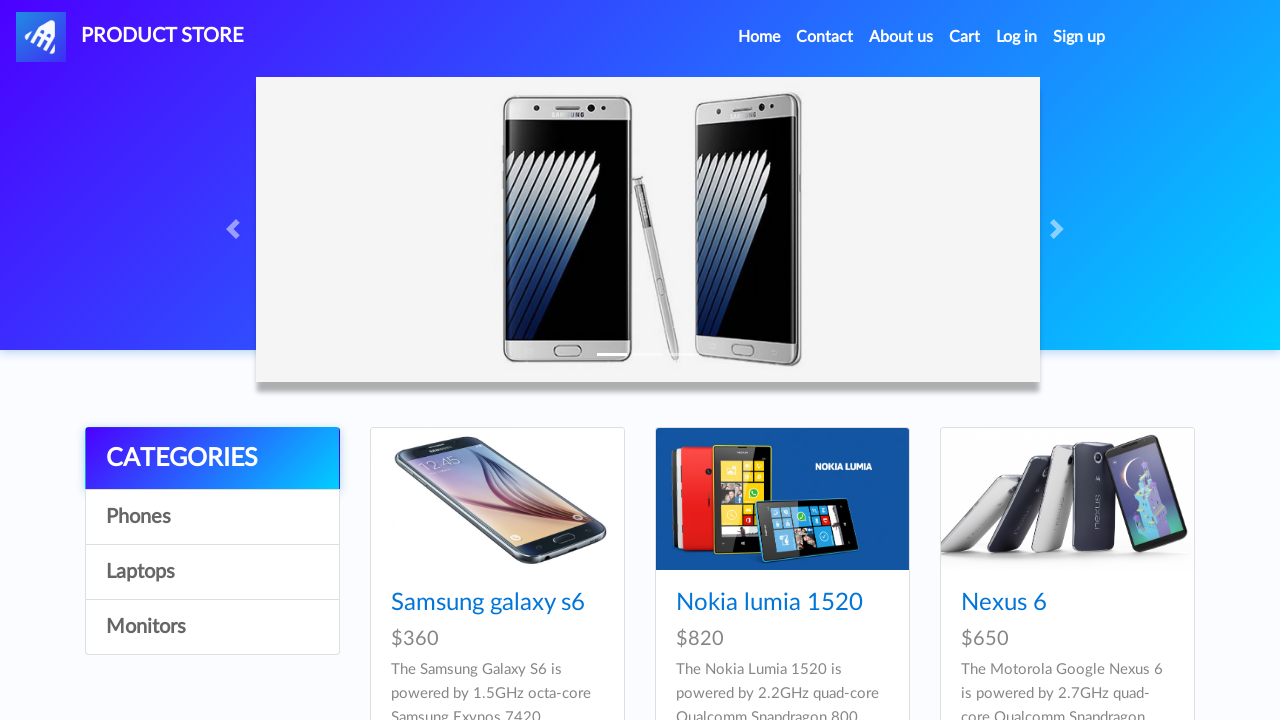

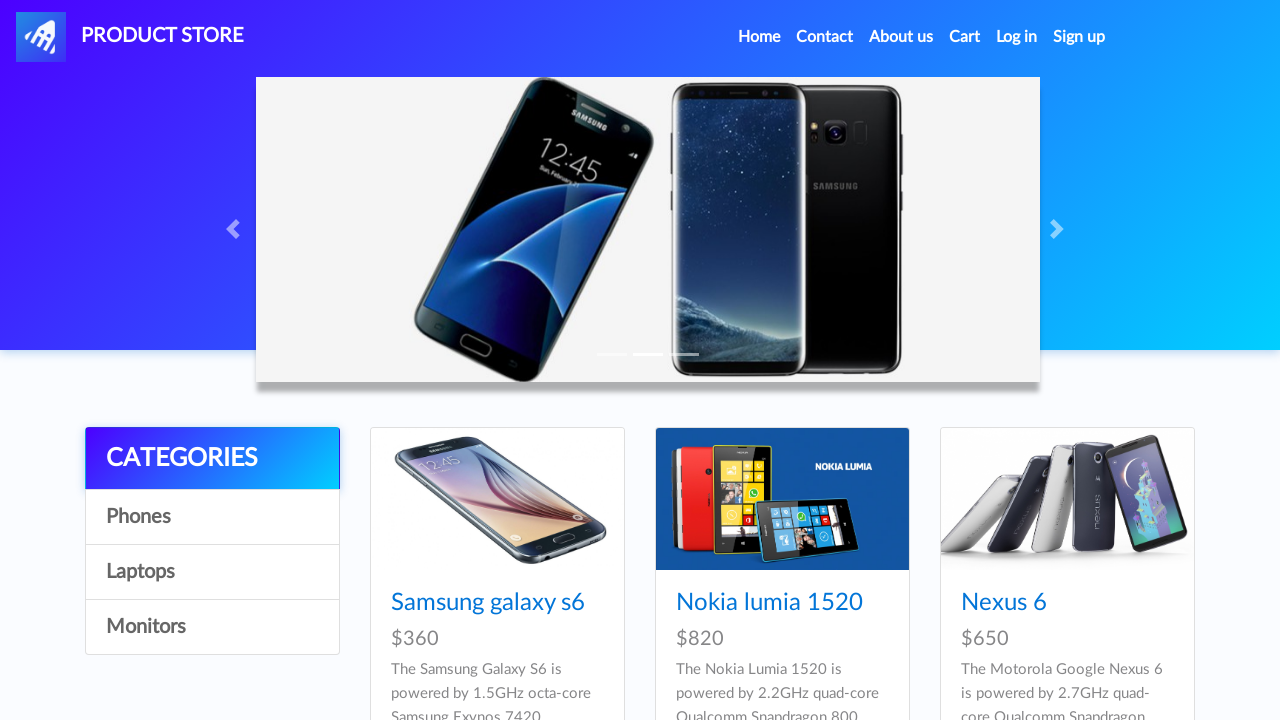